Tests navigation to the registration page by clicking the registration link from the homepage and verifying the URL changes correctly.

Starting URL: https://qa.koel.app/

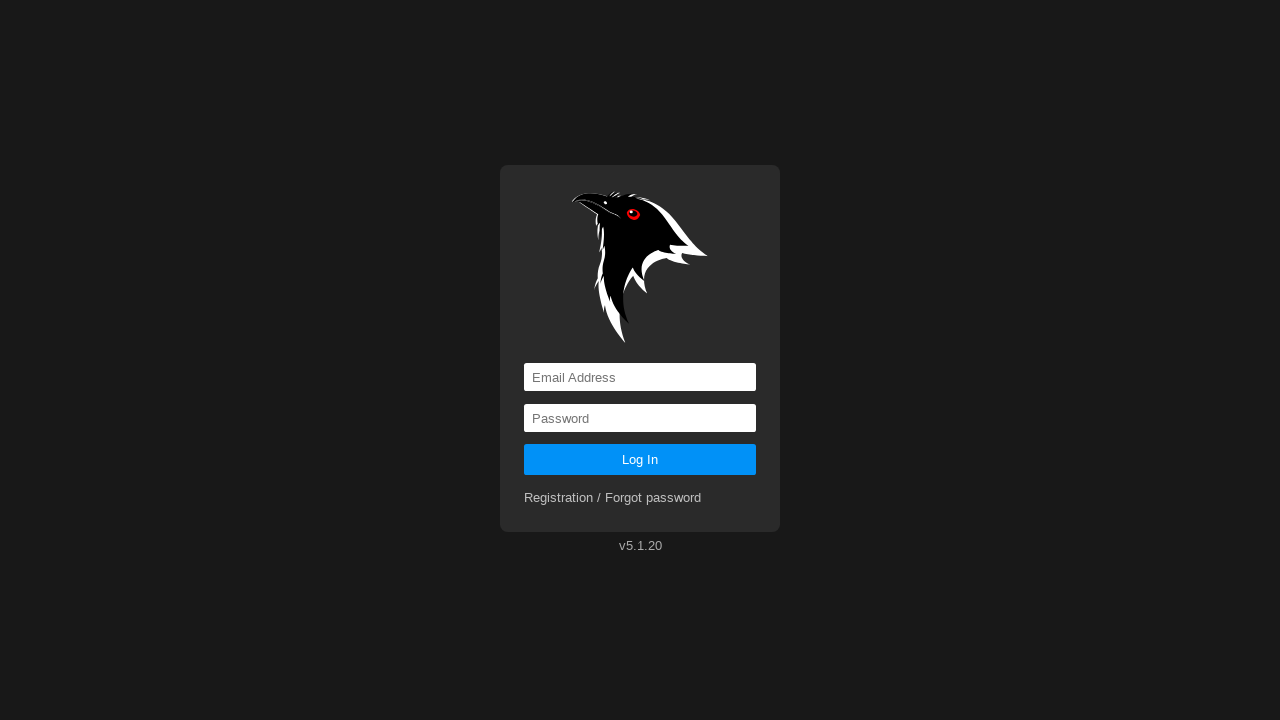

Clicked registration link on homepage at (613, 498) on a[href='registration']
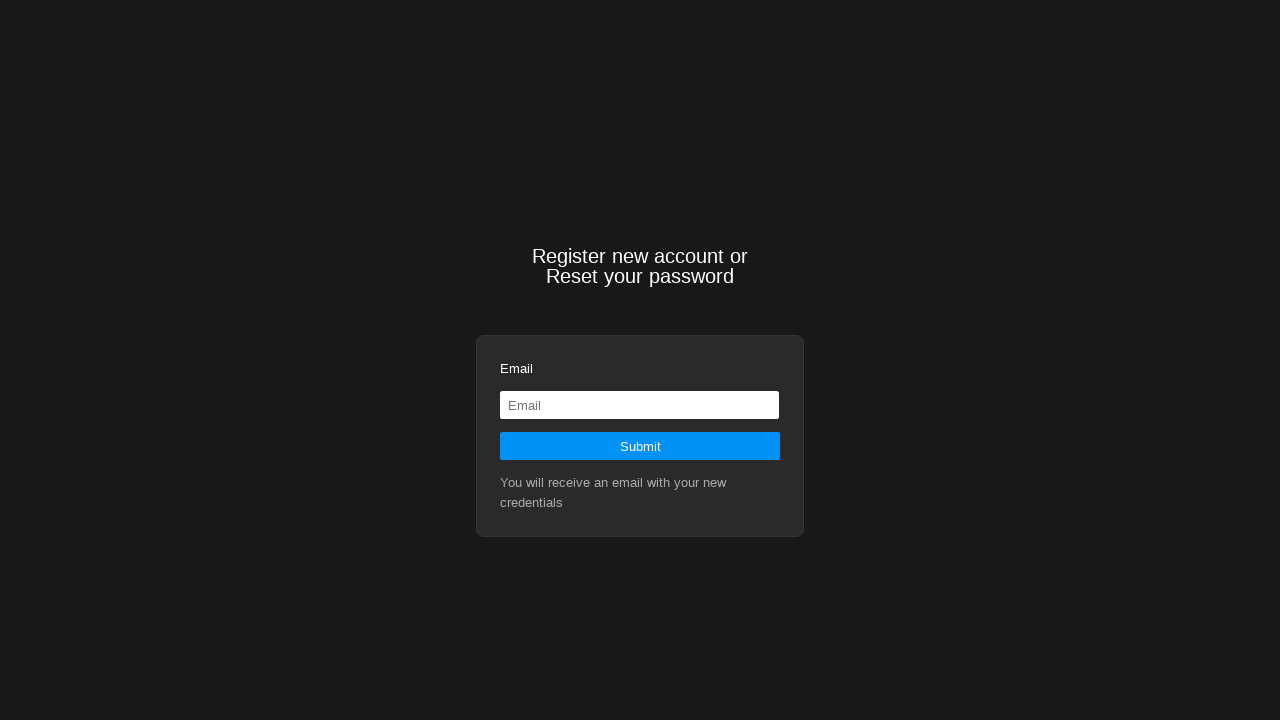

Navigation to registration page completed, URL verified as https://qa.koel.app/registration
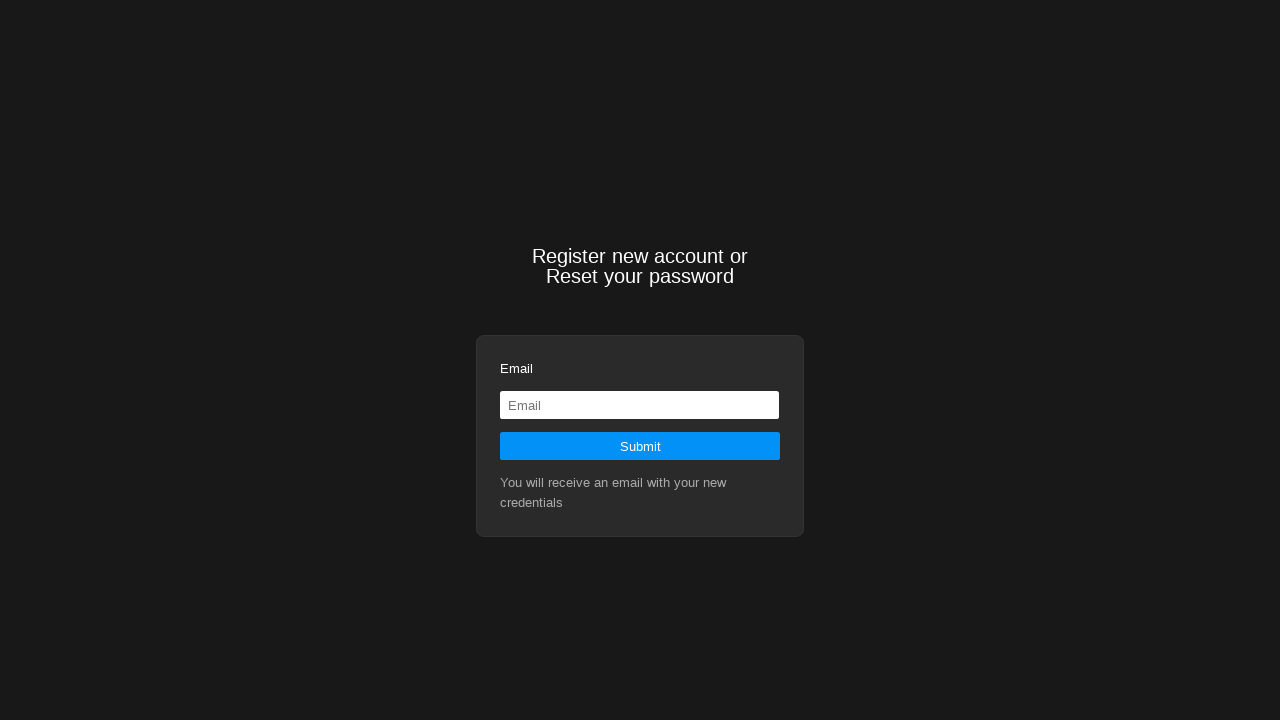

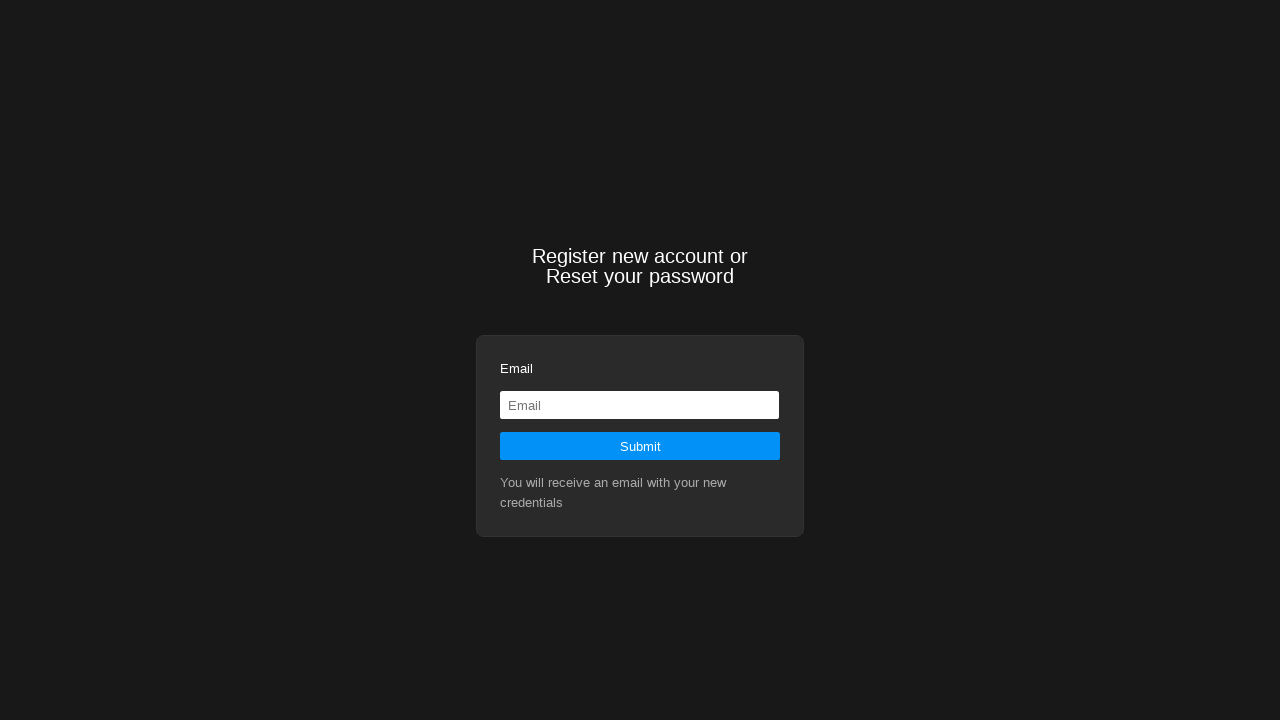